Tests W3Schools JavaScript prompt example by switching to iframe, triggering a prompt alert, entering text, and verifying the result is displayed

Starting URL: https://www.w3schools.com/js/tryit.asp?filename=tryjs_prompt

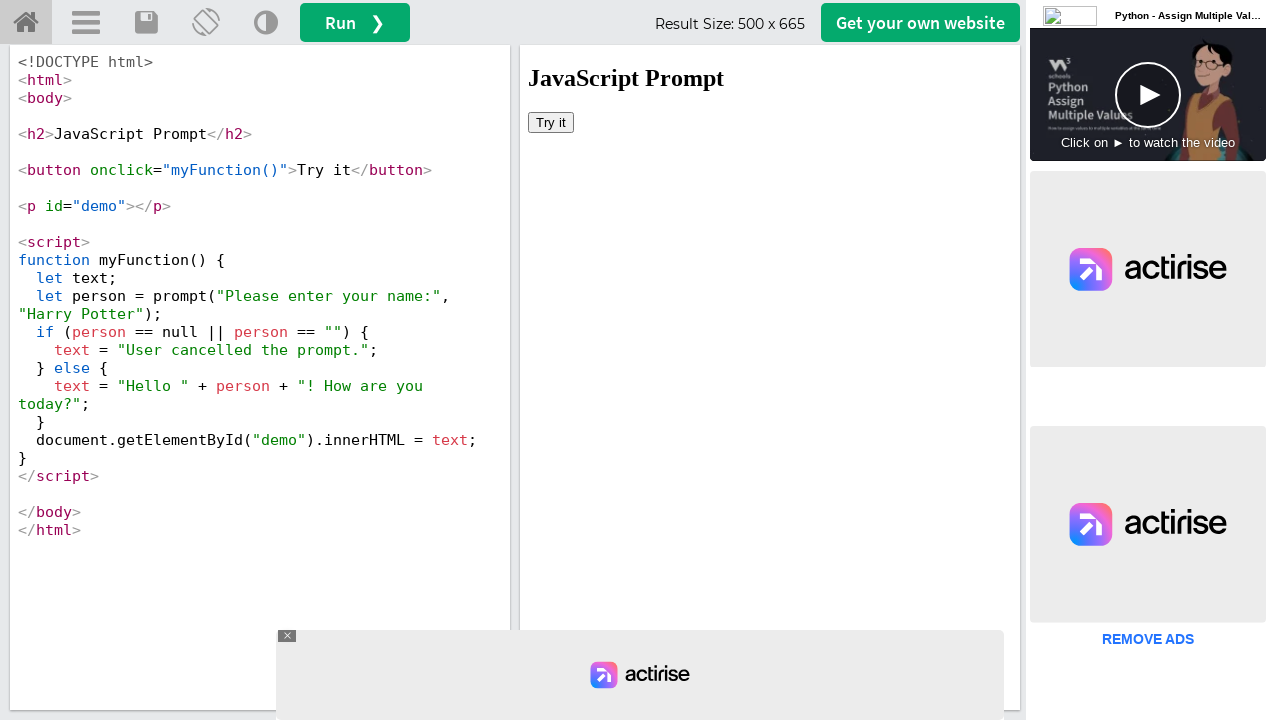

Located the iframe containing the JavaScript prompt example
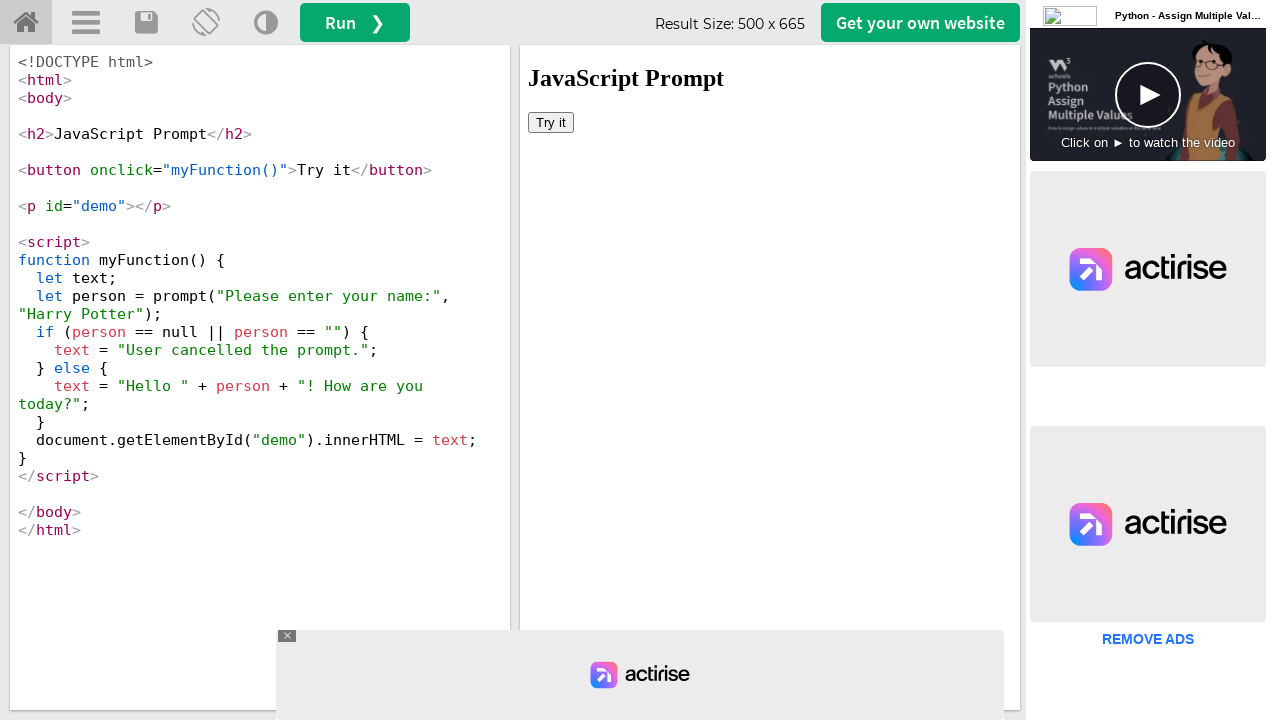

Clicked the 'Try it' button to trigger the prompt at (551, 122) on #iframeResult >> nth=0 >> internal:control=enter-frame >> button:has-text('Try i
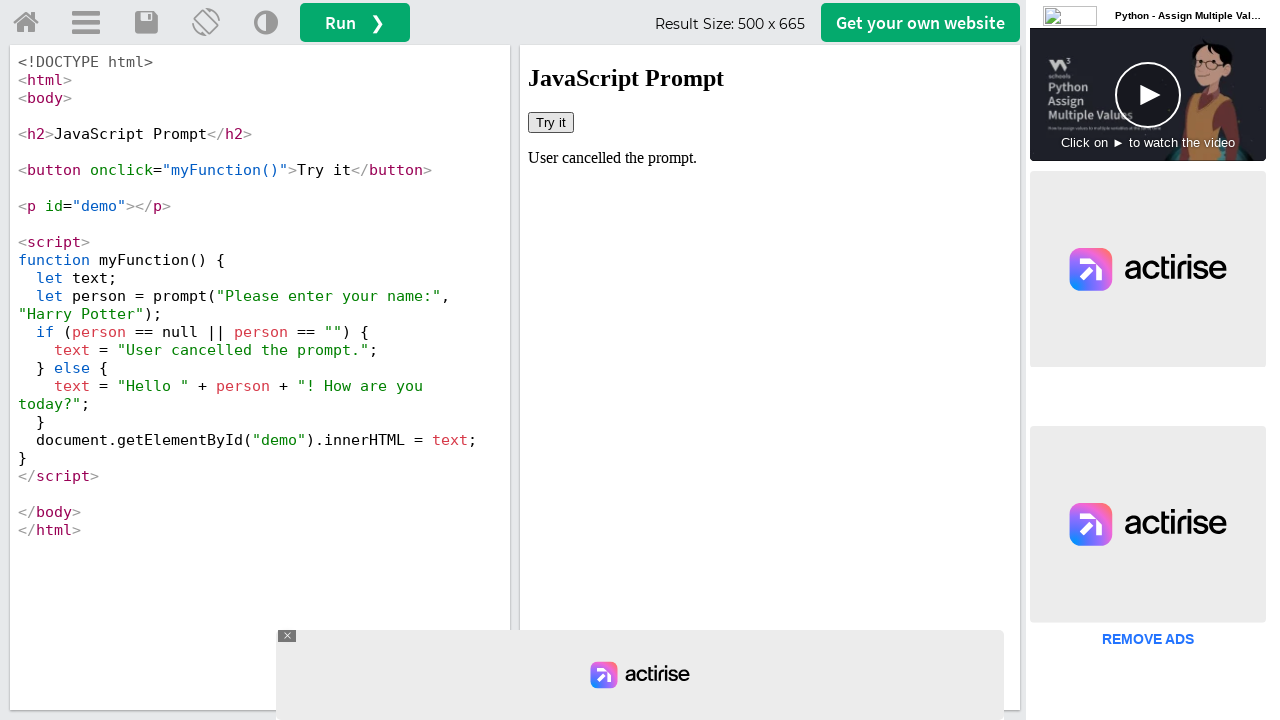

Set up dialog handler to accept prompt with text 'Hi, Mohammad'
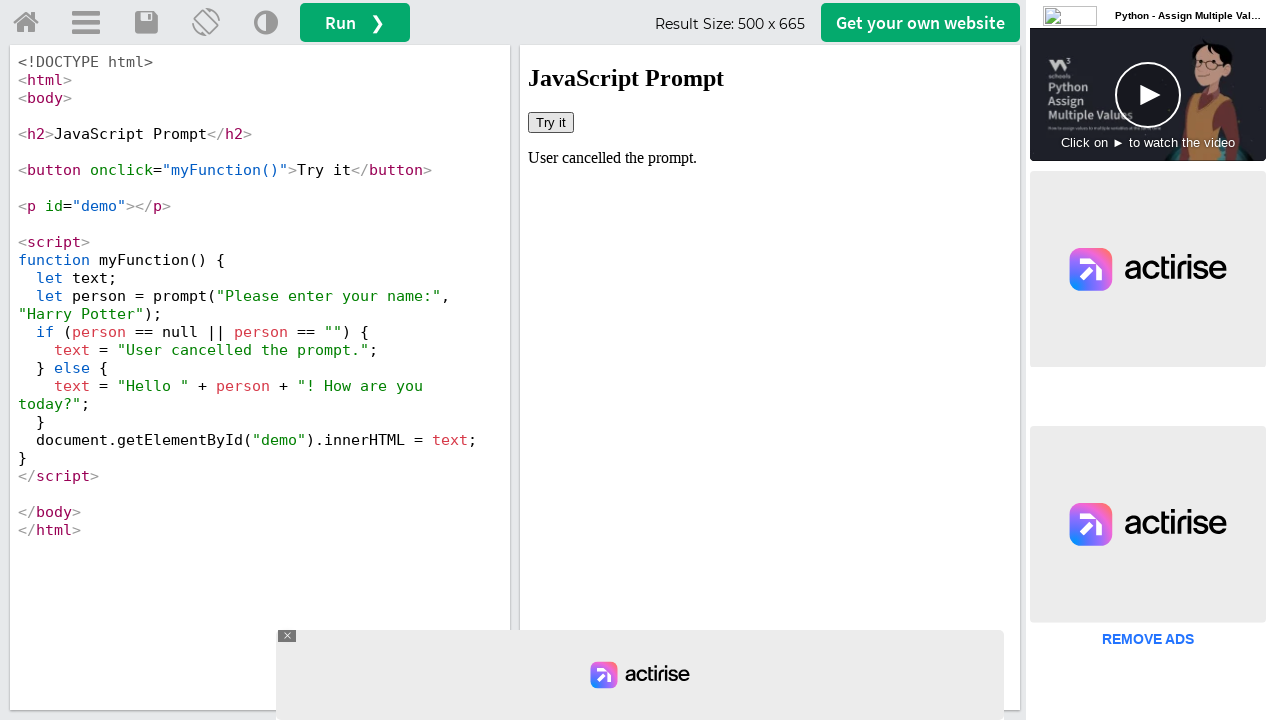

Clicked the 'Try it' button again to trigger and handle the prompt dialog at (551, 122) on #iframeResult >> nth=0 >> internal:control=enter-frame >> button:has-text('Try i
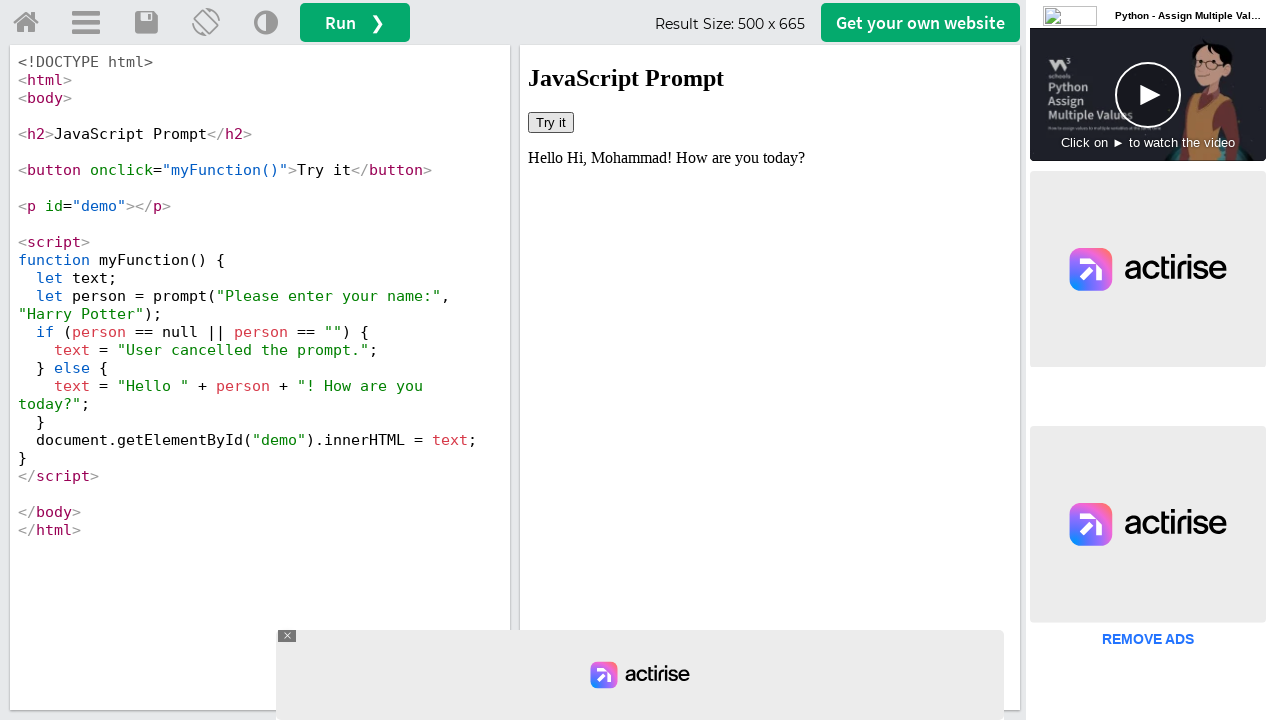

Retrieved demo text result: 'Hello Hi, Mohammad! How are you today?'
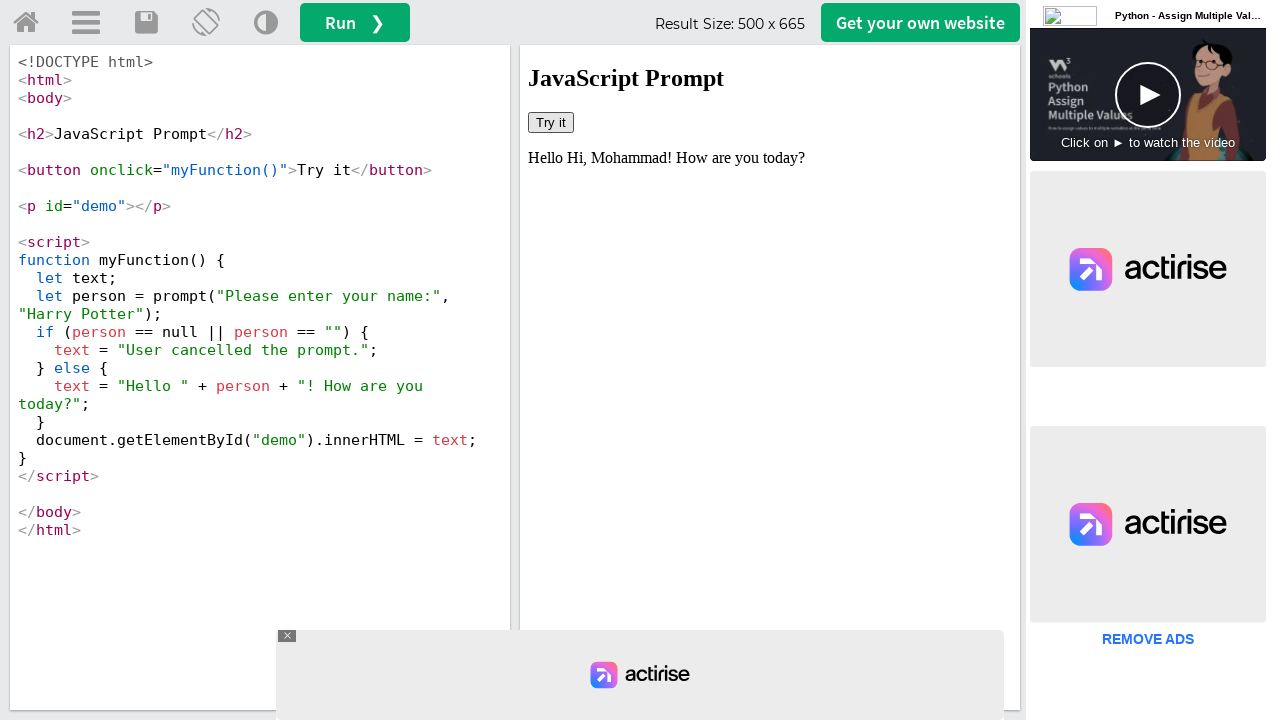

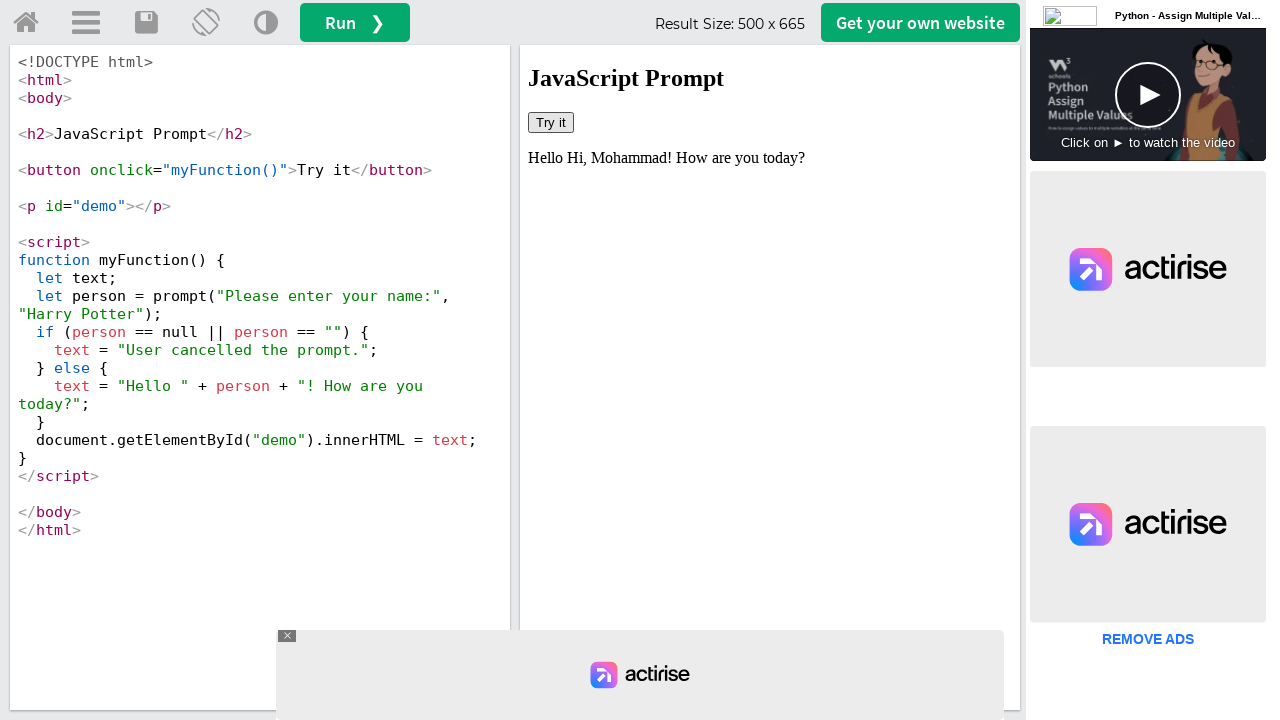